Navigates to Wise Quarter website and verifies the URL contains "wisequarter"

Starting URL: https://www.wisequarter.com

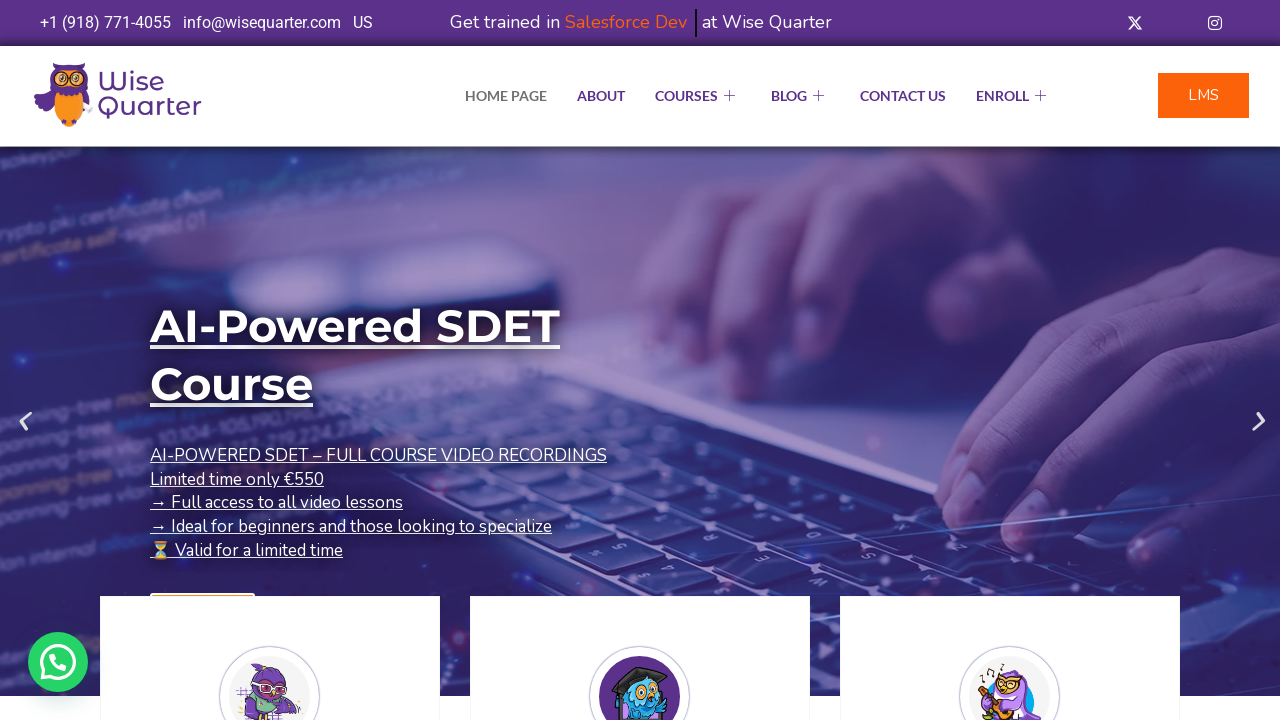

Retrieved current URL from page
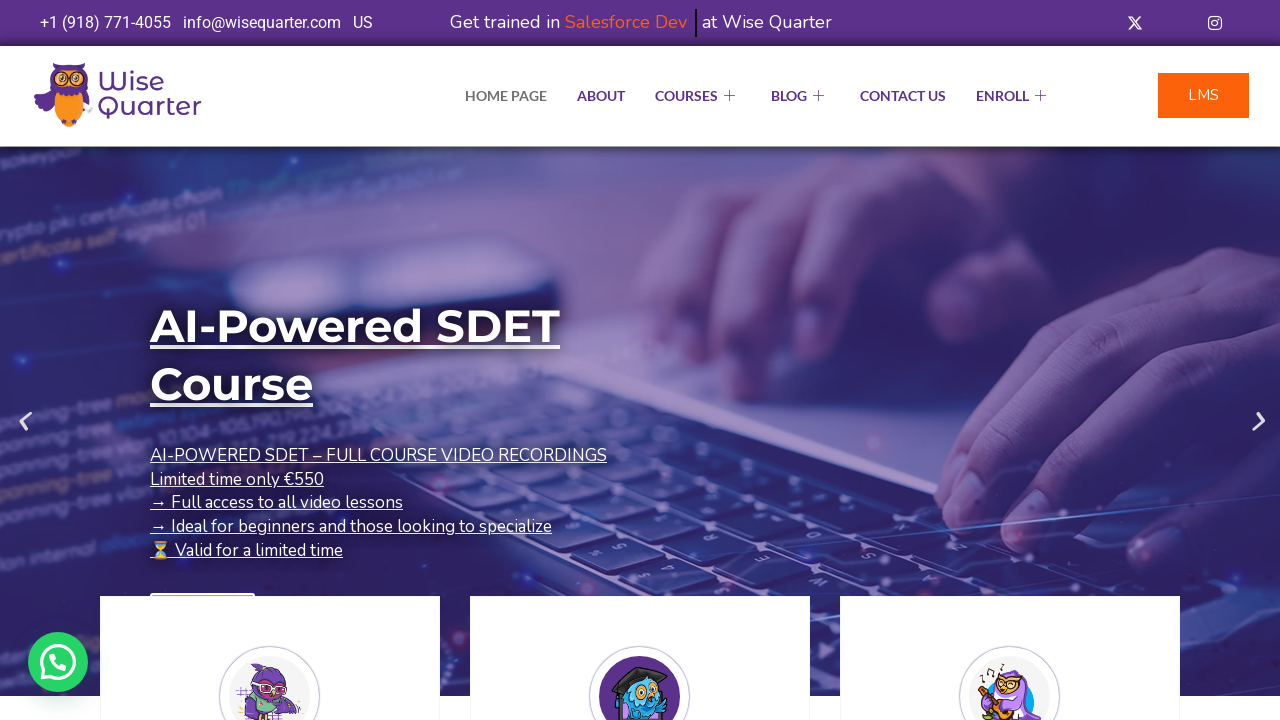

Verified URL contains 'wisequarter'
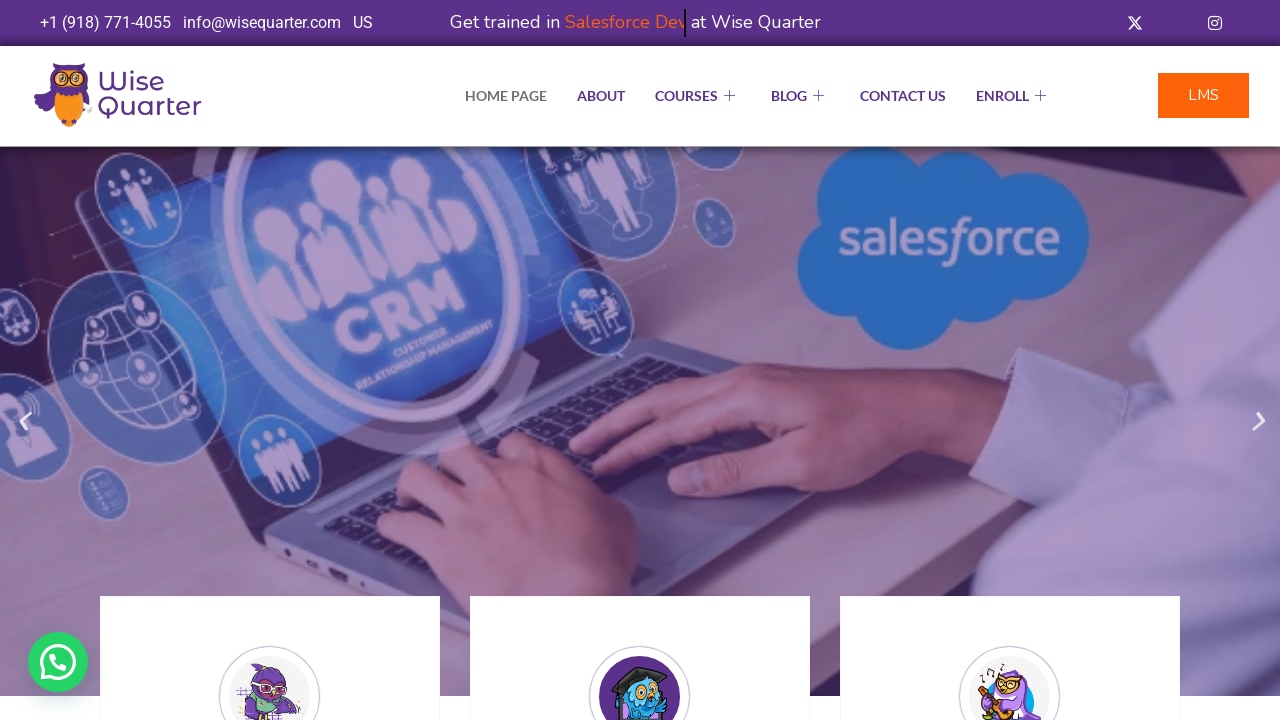

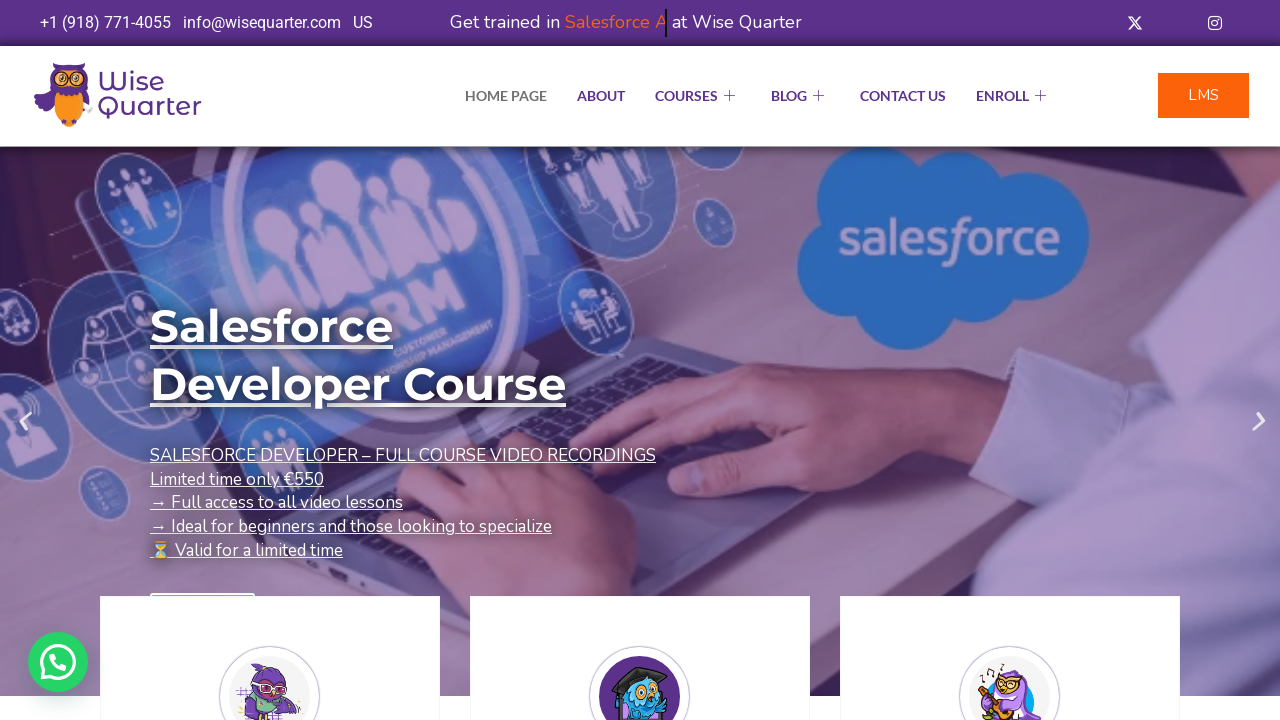